Tests the password reset functionality by entering a username on the password reset page and clicking the Reset Password button, then verifying the success message is displayed.

Starting URL: https://opensource-demo.orangehrmlive.com/web/index.php/auth/requestPasswordResetCode

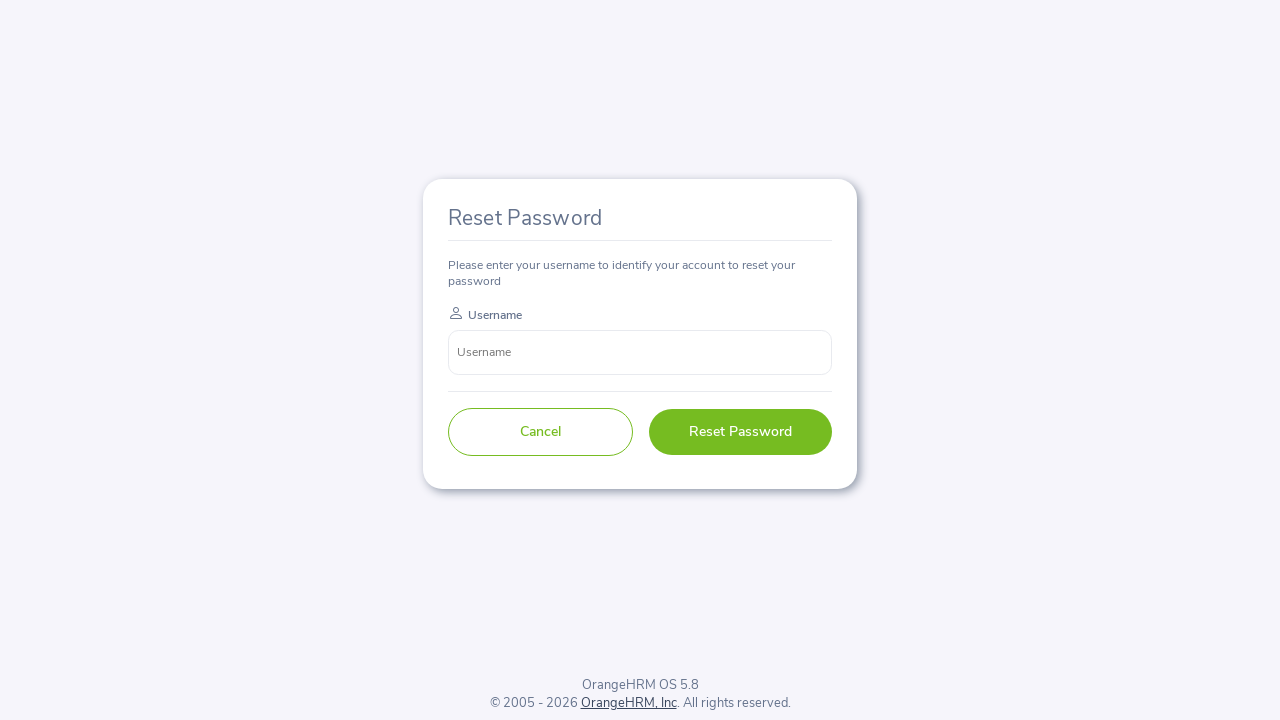

Password reset form loaded with username input field visible
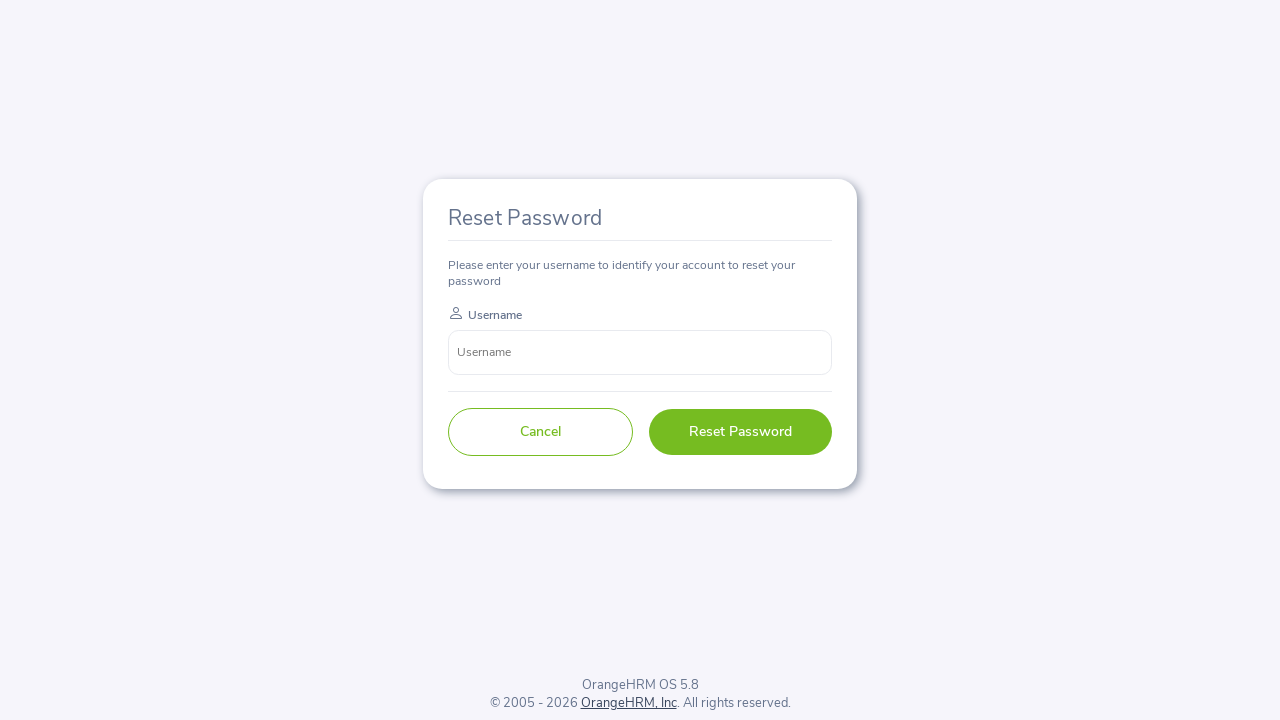

Entered username 'johndoe_test' in the reset password form on input[name='username']
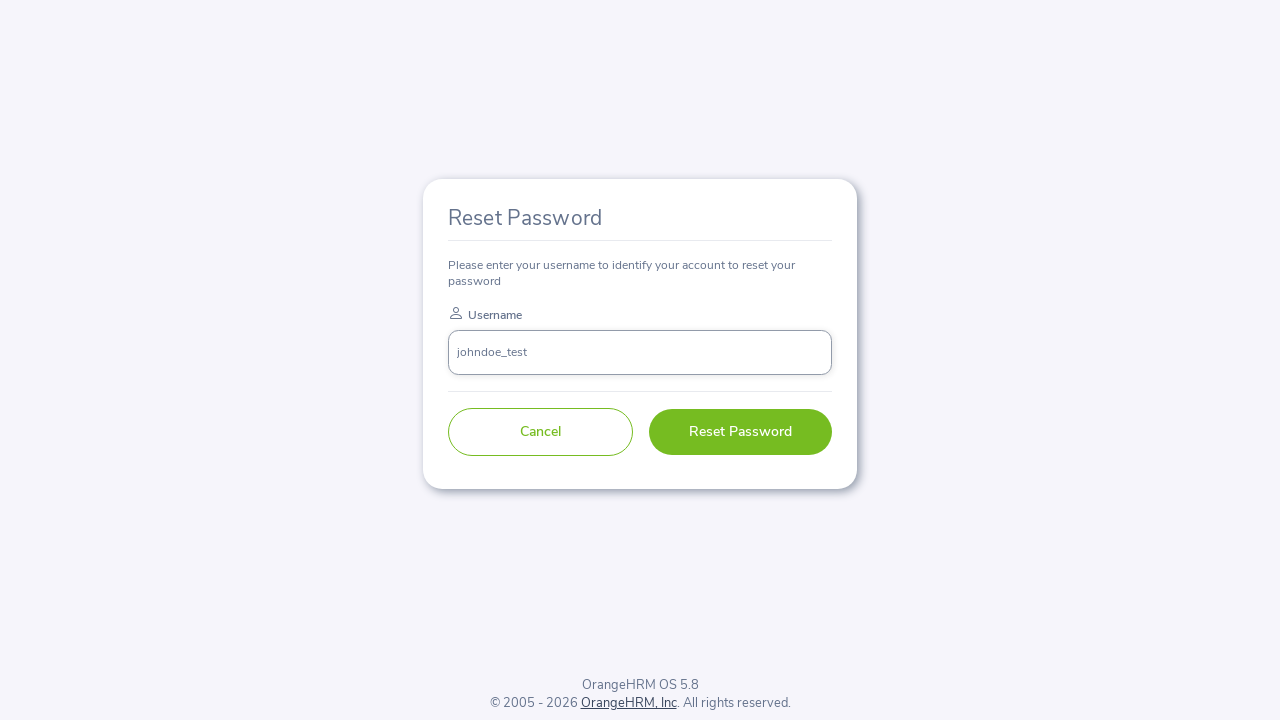

Clicked the Reset Password button at (740, 432) on button[type='submit']
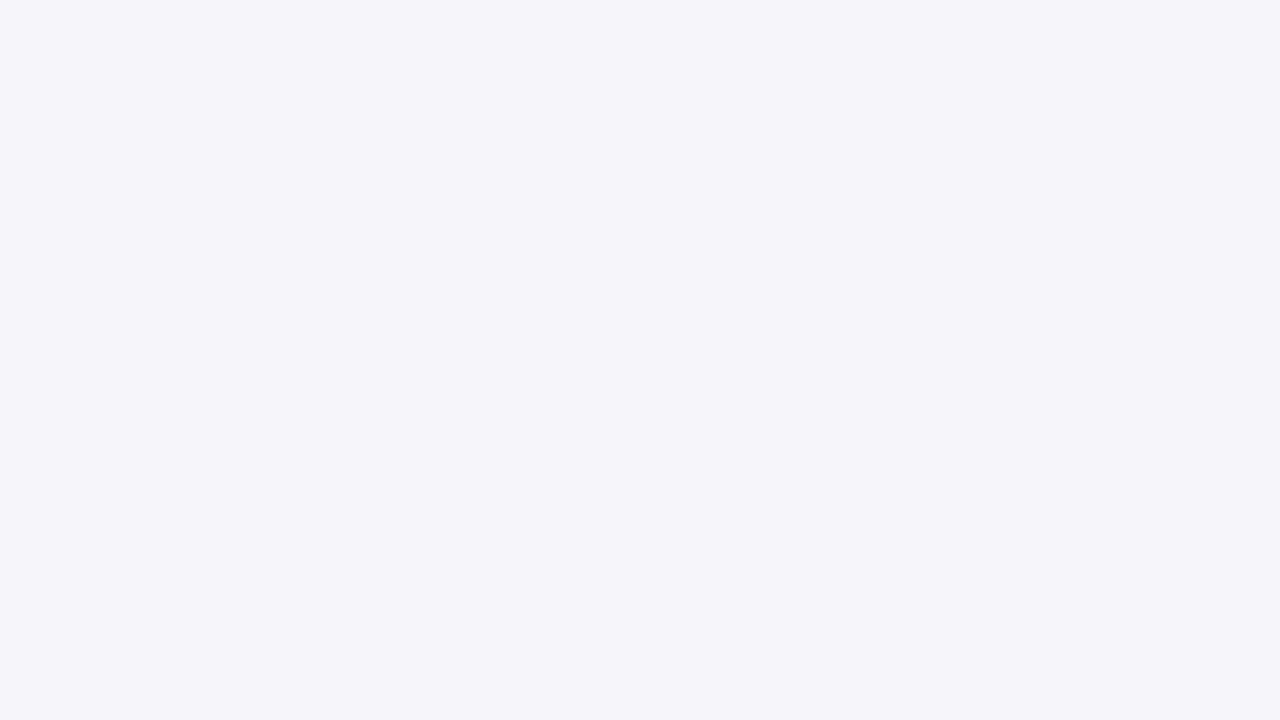

Success message 'Reset Password link sent successfully' appeared on the page
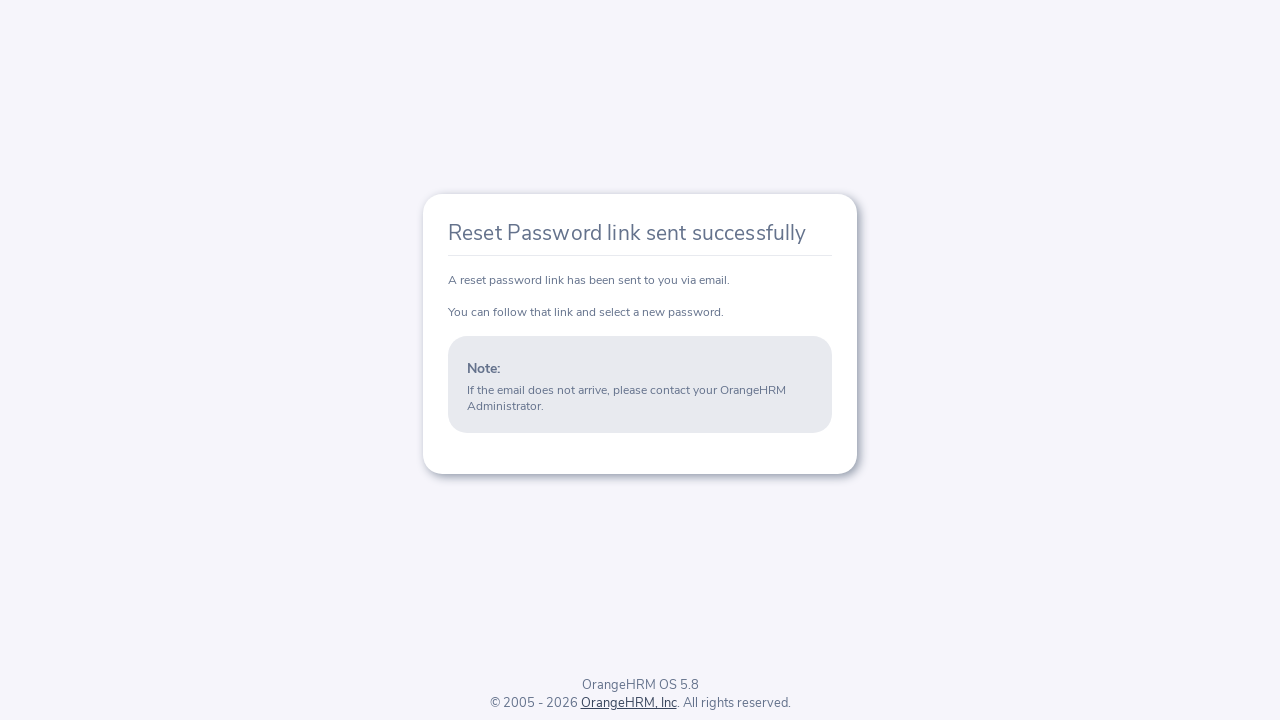

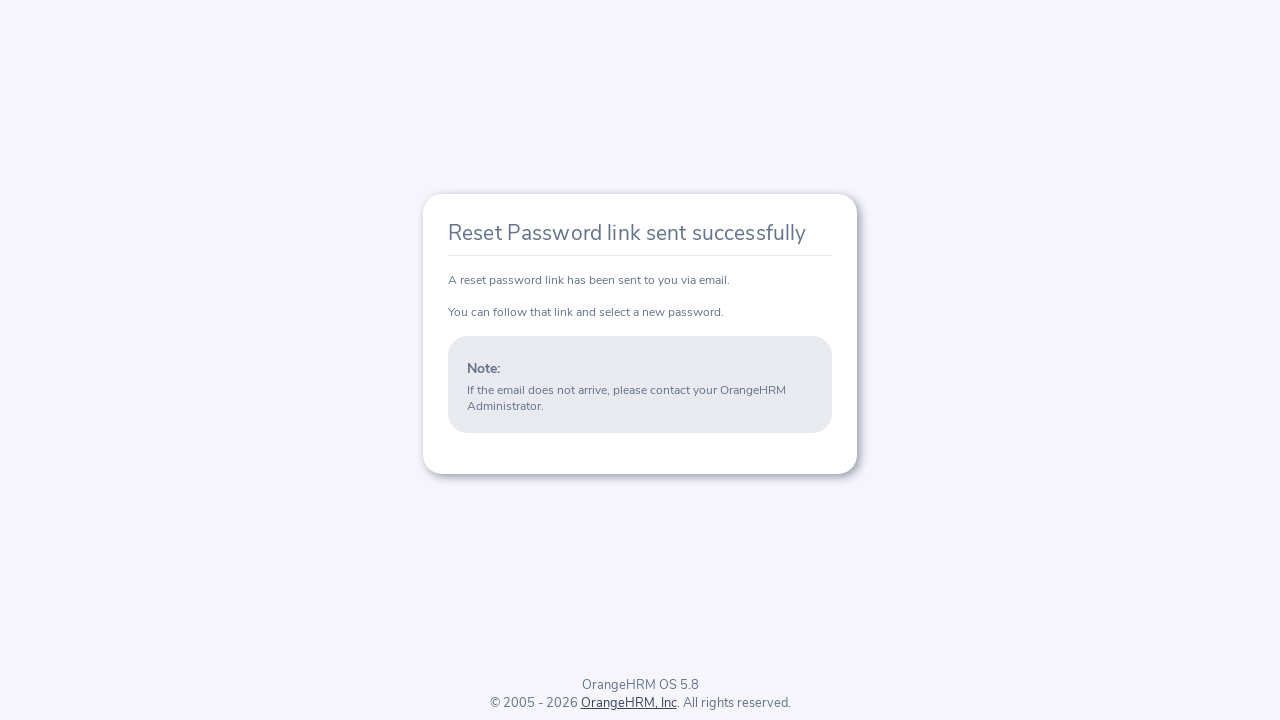